Scrolls to the footer, verifies the Subscription section is visible, enters an email address, and verifies the success message after subscribing.

Starting URL: https://automationexercise.com

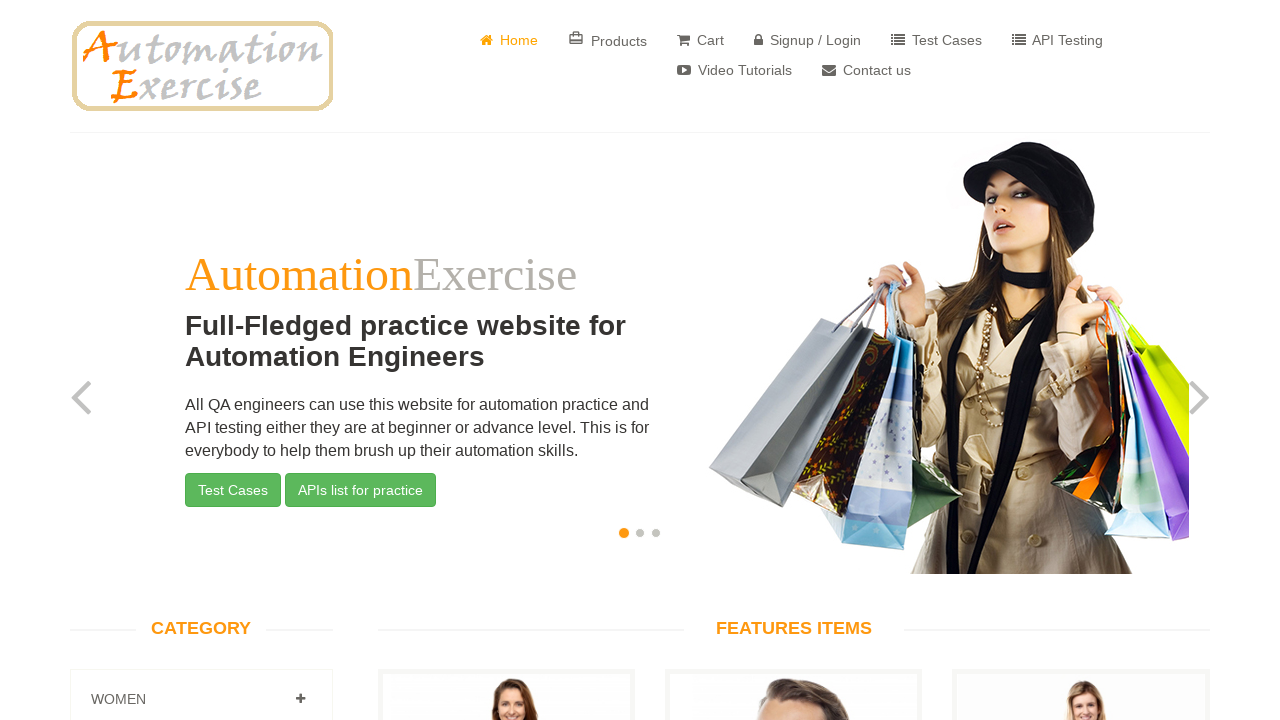

Scrolled to footer section
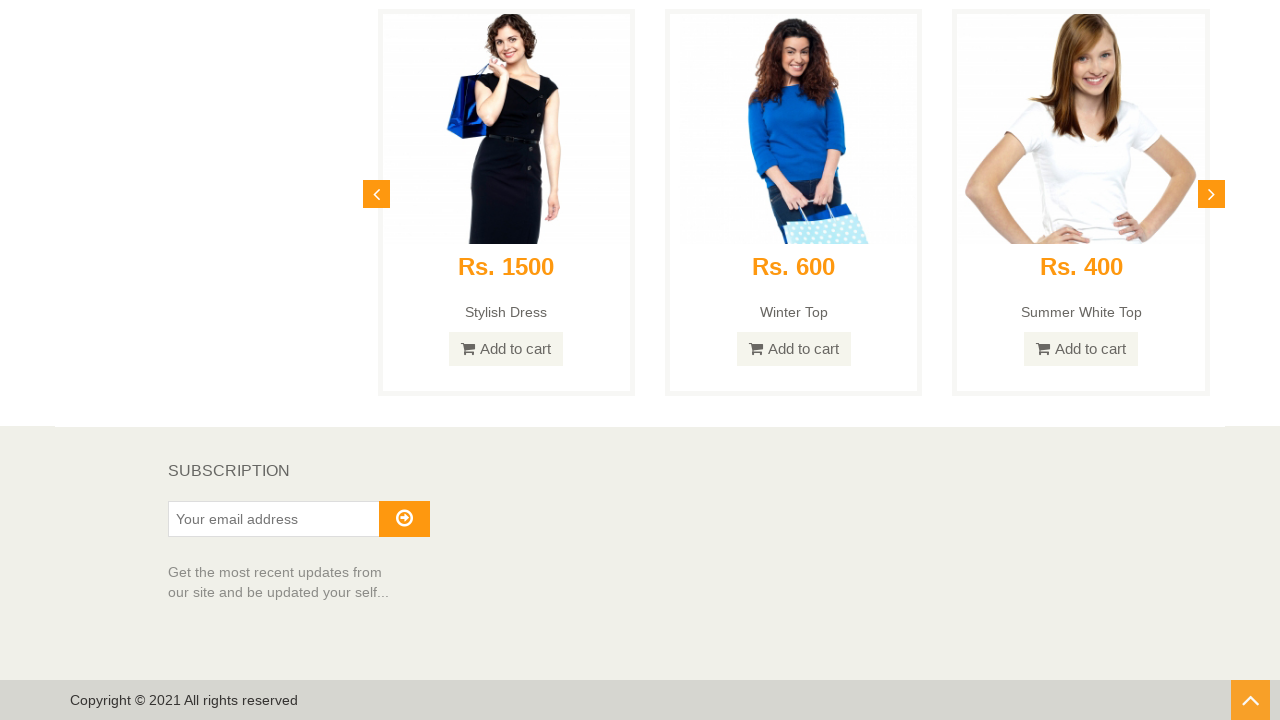

Verified Subscription section is visible
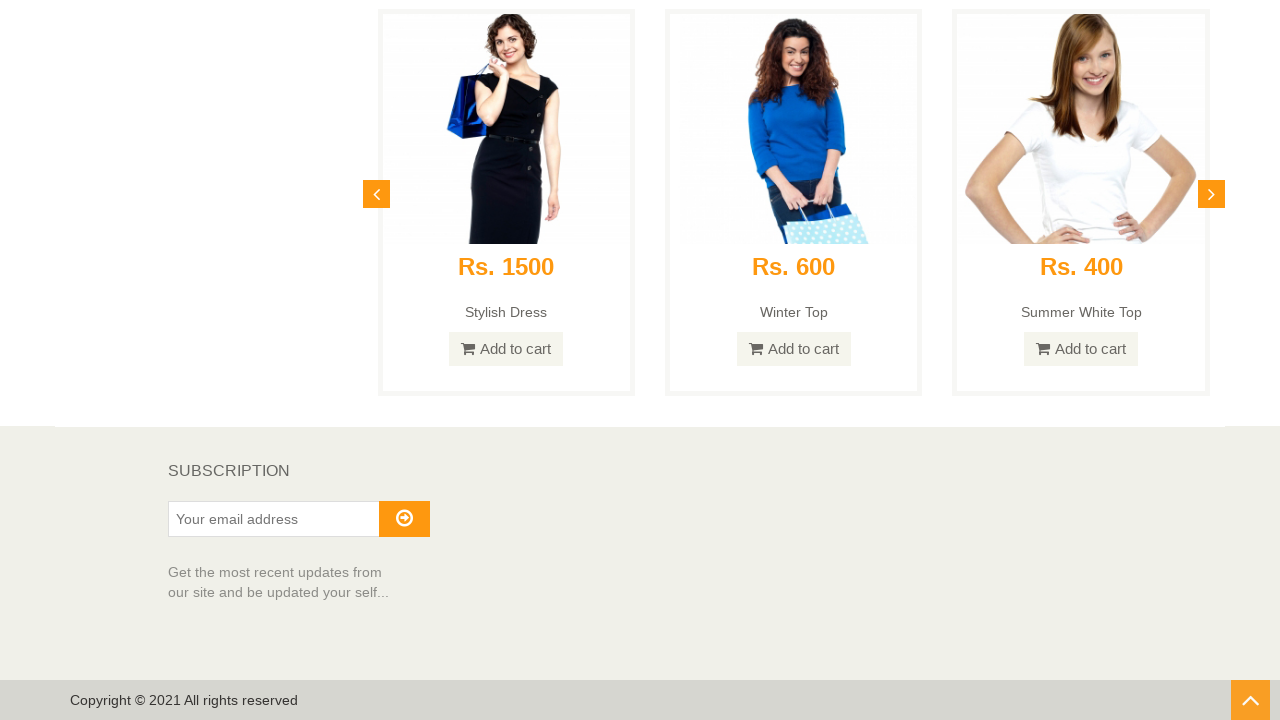

Entered email address 'subscriber_test@example.com' in subscription field on #susbscribe_email
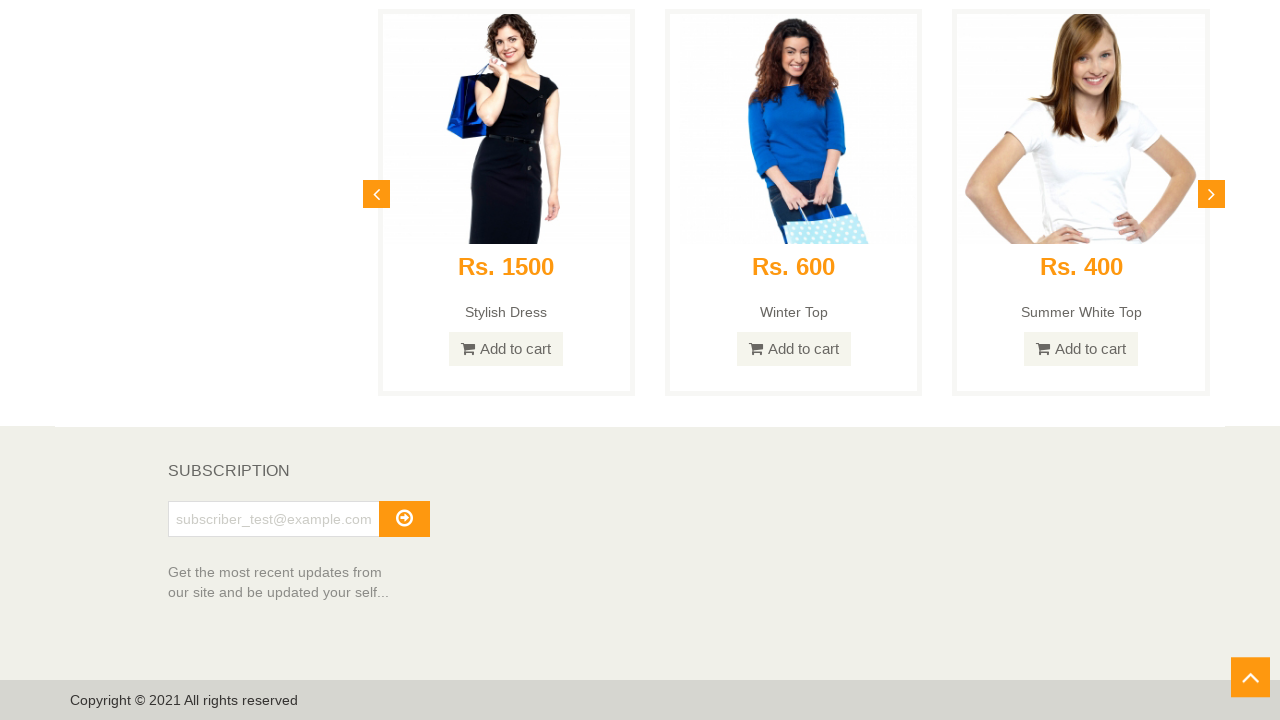

Clicked subscribe button at (404, 519) on #subscribe
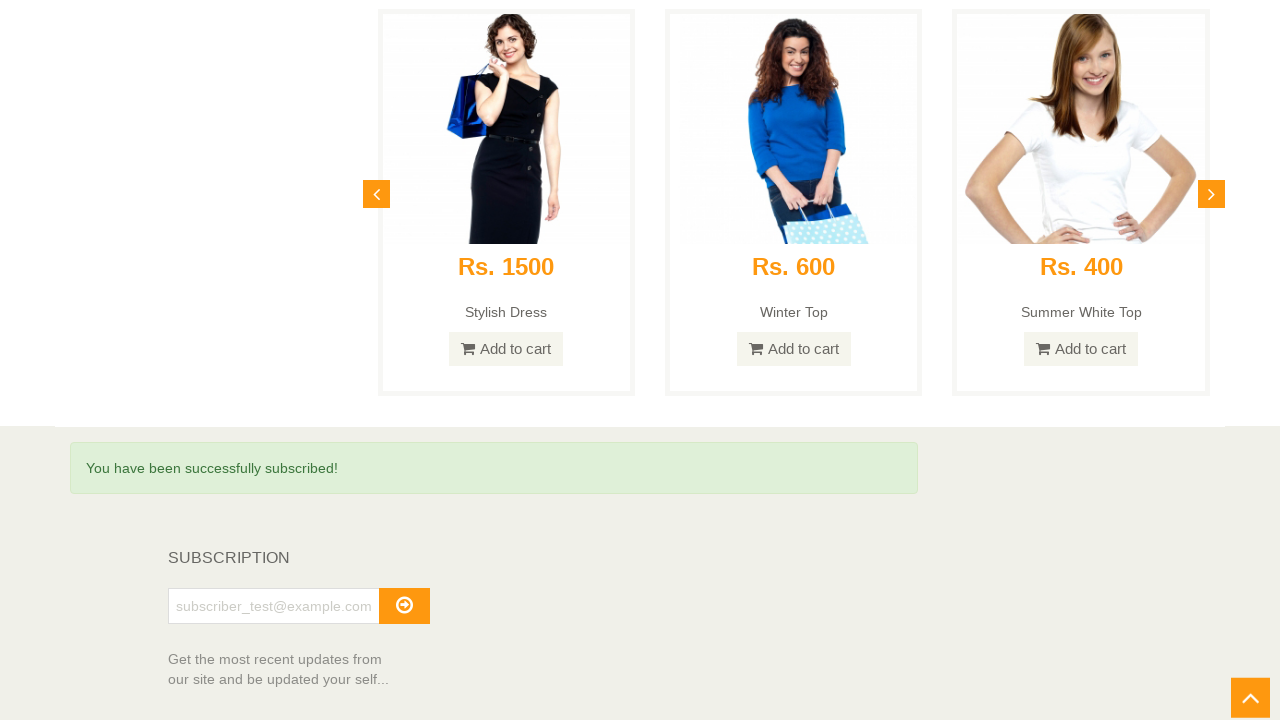

Verified success message 'You have been successfully subscribed!' is displayed
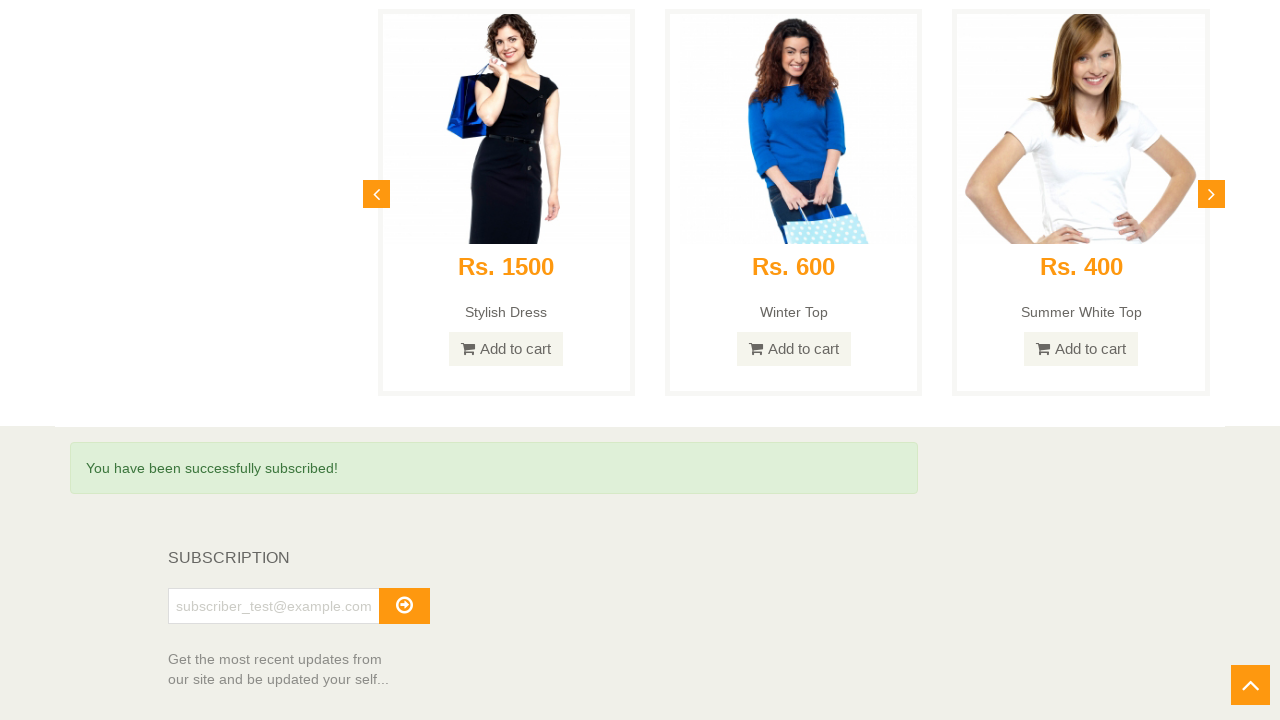

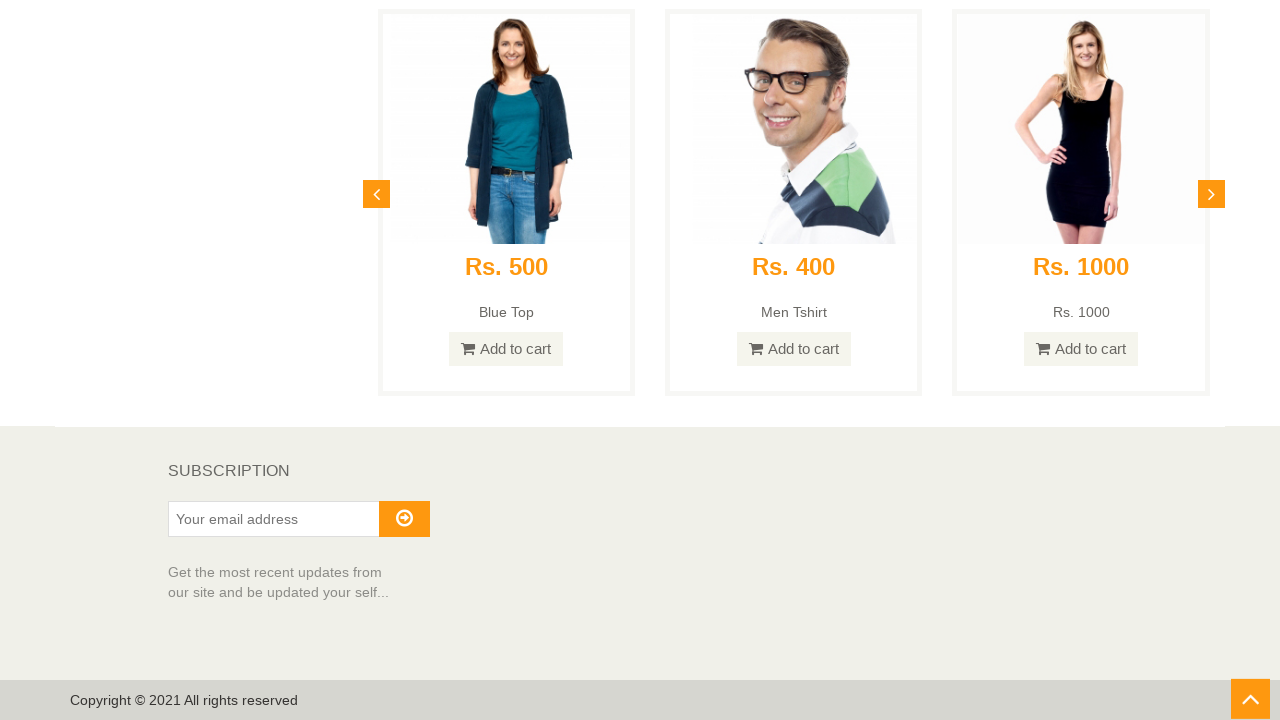